Tests registration form validation by clicking the submit button with empty fields and verifying that appropriate error messages are displayed for each required field (name, email, confirm email, password, confirm password, phone).

Starting URL: https://alada.vn/tai-khoan/dang-ky.html

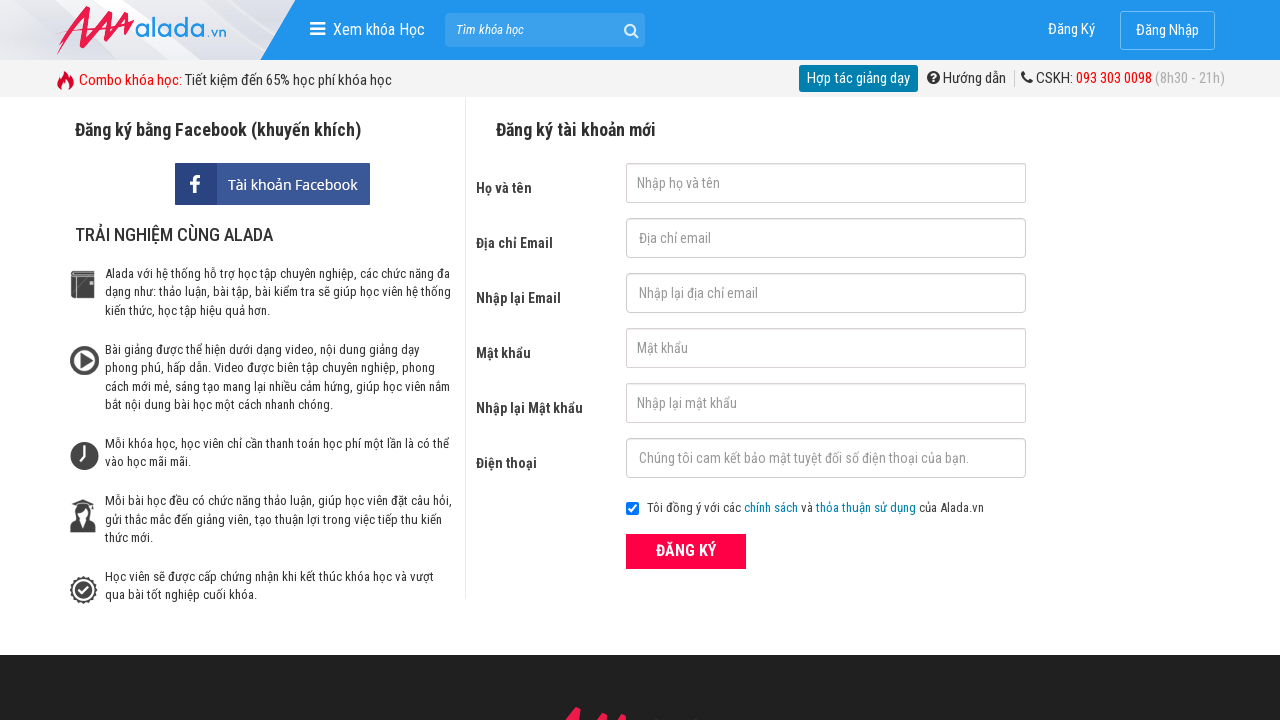

Clicked ĐĂNG KÝ (Register) button without filling any fields at (686, 551) on xpath=//form[@id='frmLogin']//button[text()='ĐĂNG KÝ']
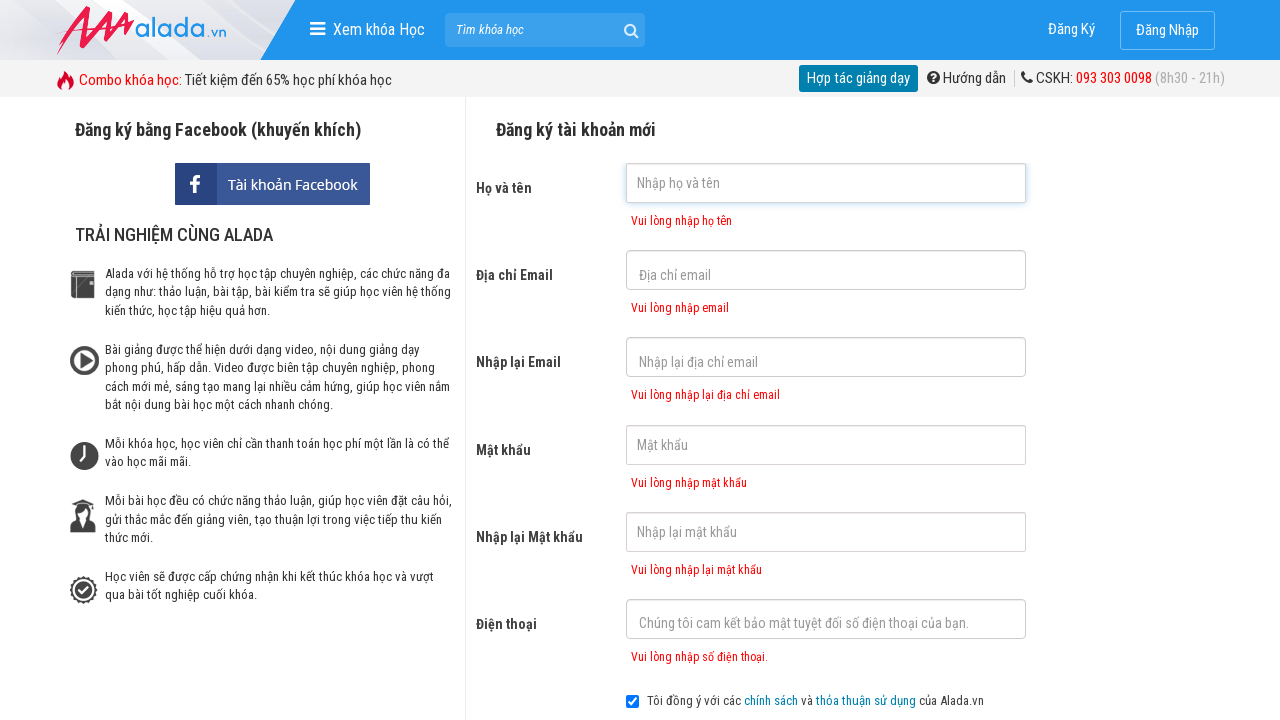

Waited for name field error message to appear
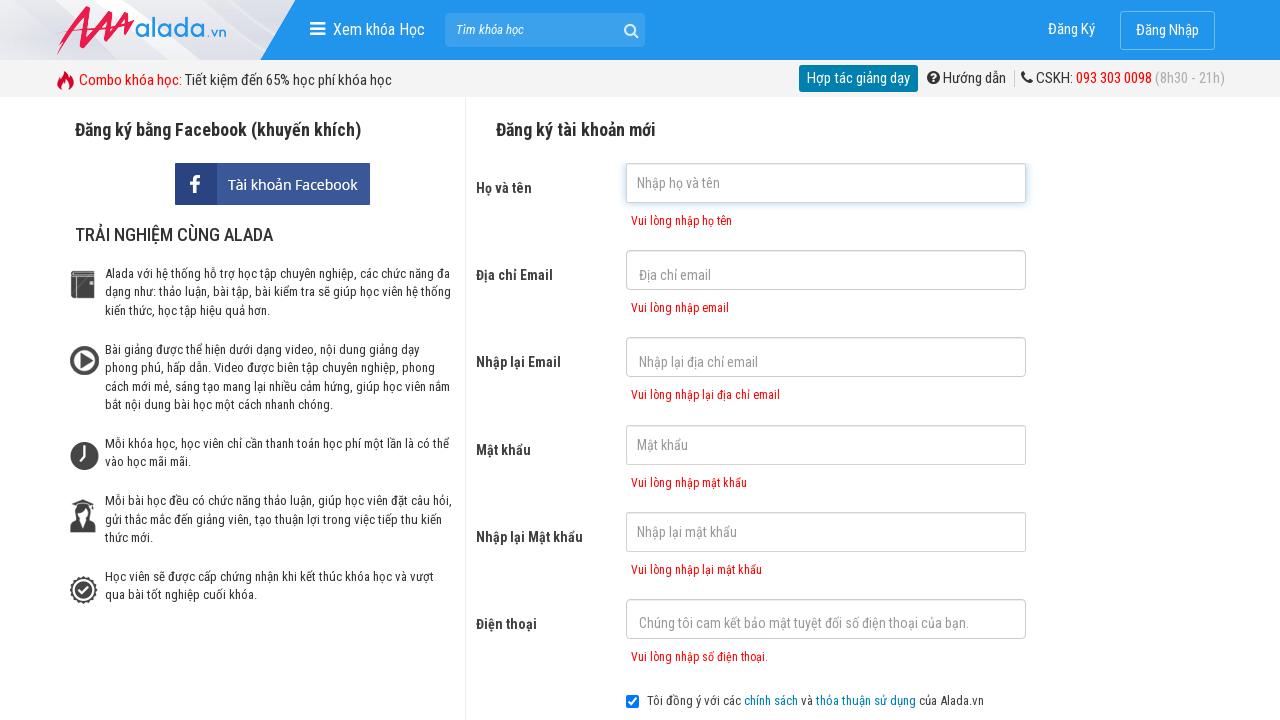

Verified name error message: 'Vui lòng nhập họ tên'
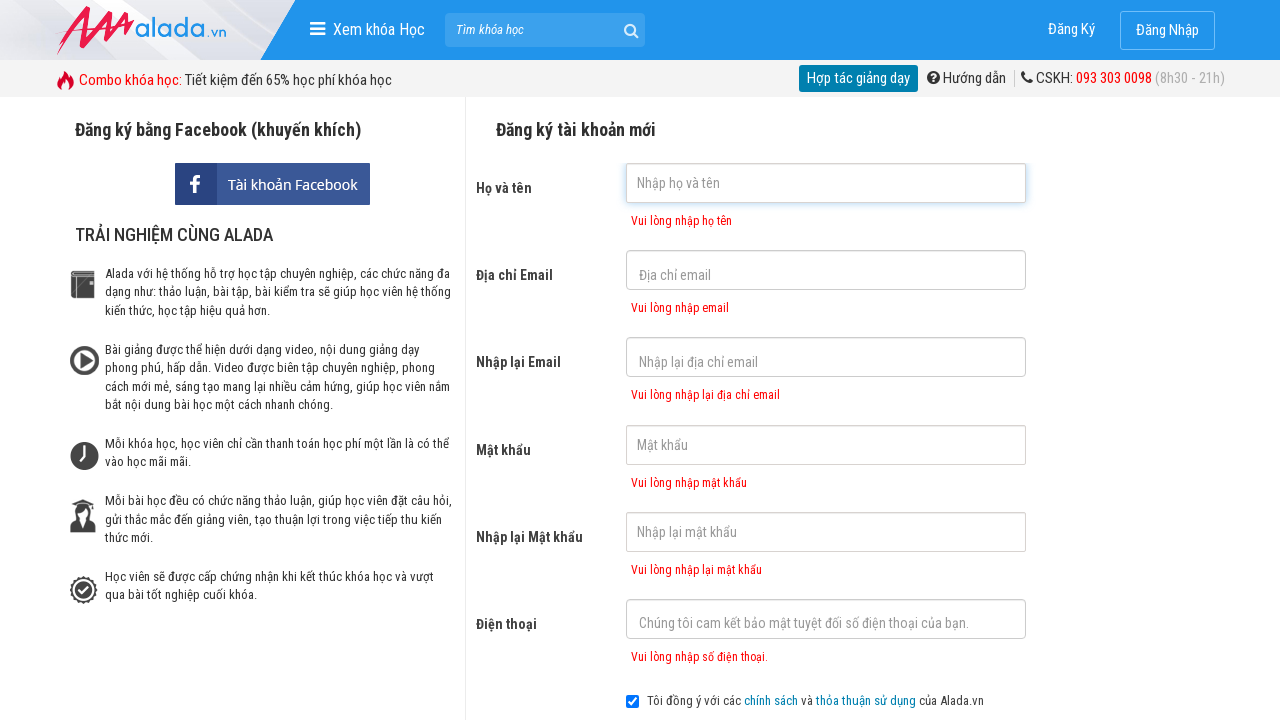

Verified email error message: 'Vui lòng nhập email'
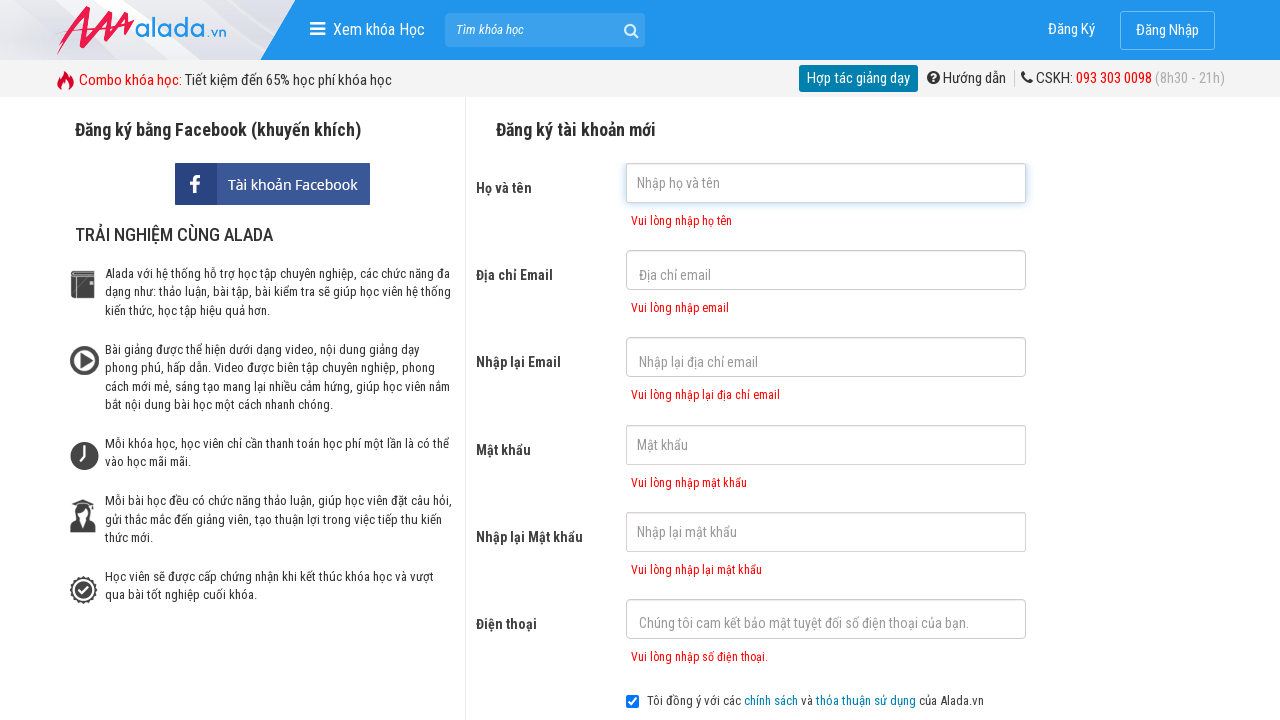

Verified confirm email error message: 'Vui lòng nhập lại địa chỉ email'
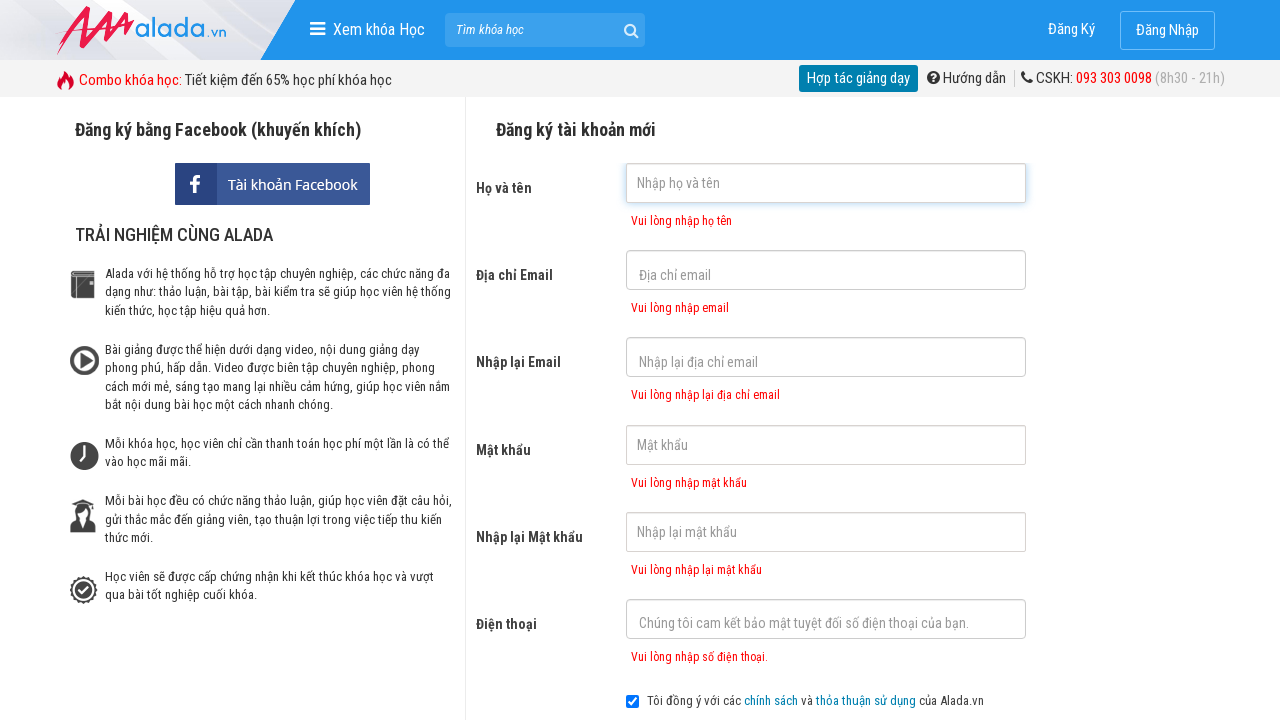

Verified password error message: 'Vui lòng nhập mật khẩu'
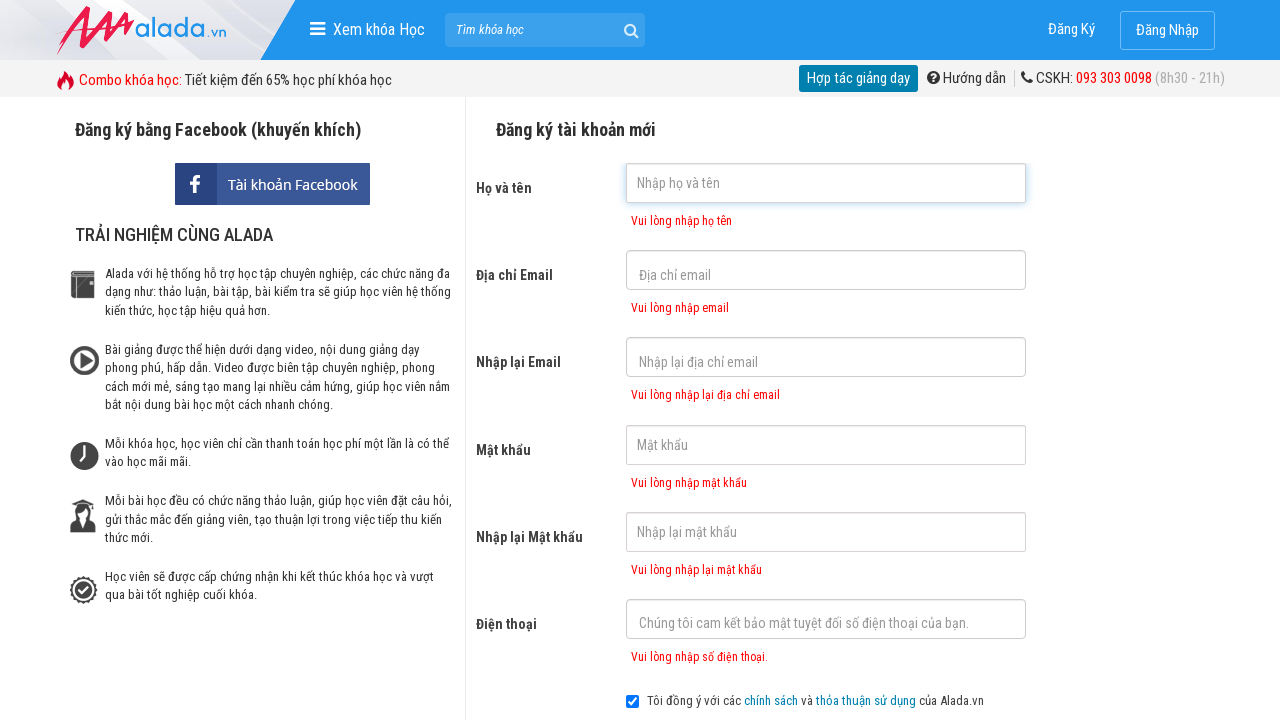

Verified confirm password error message: 'Vui lòng nhập lại mật khẩu'
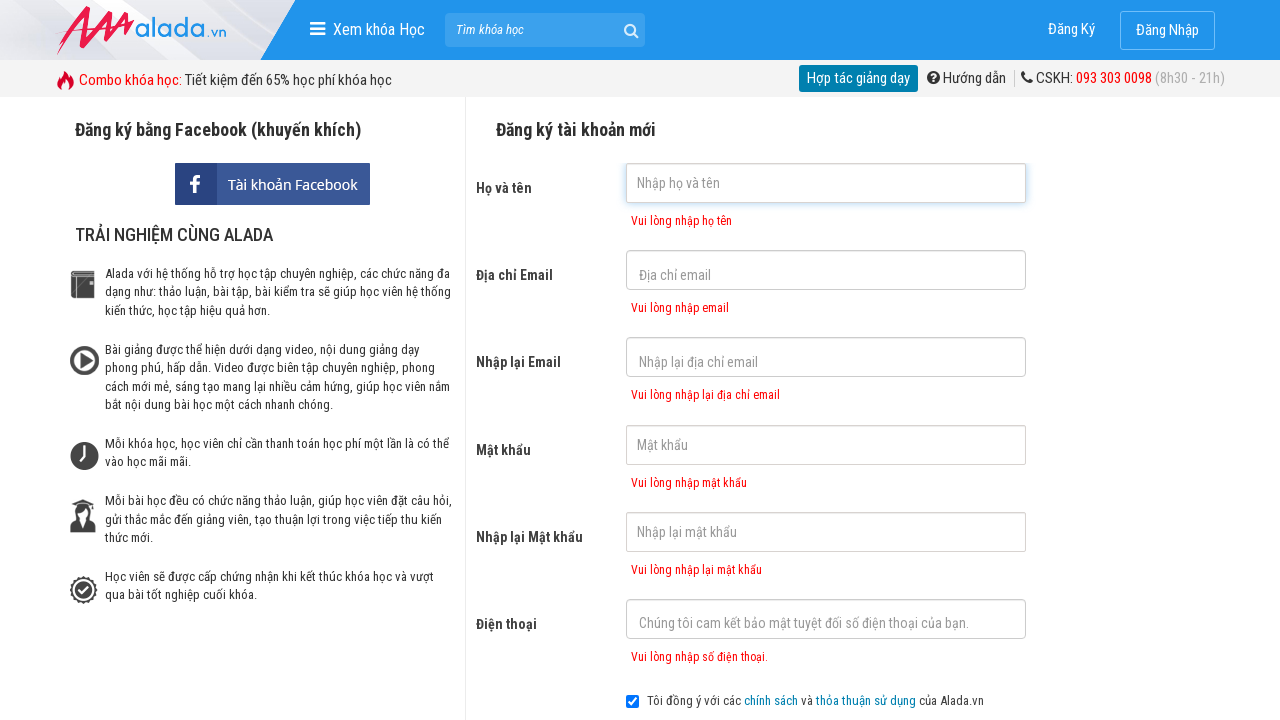

Verified phone error message: 'Vui lòng nhập số điện thoại. '
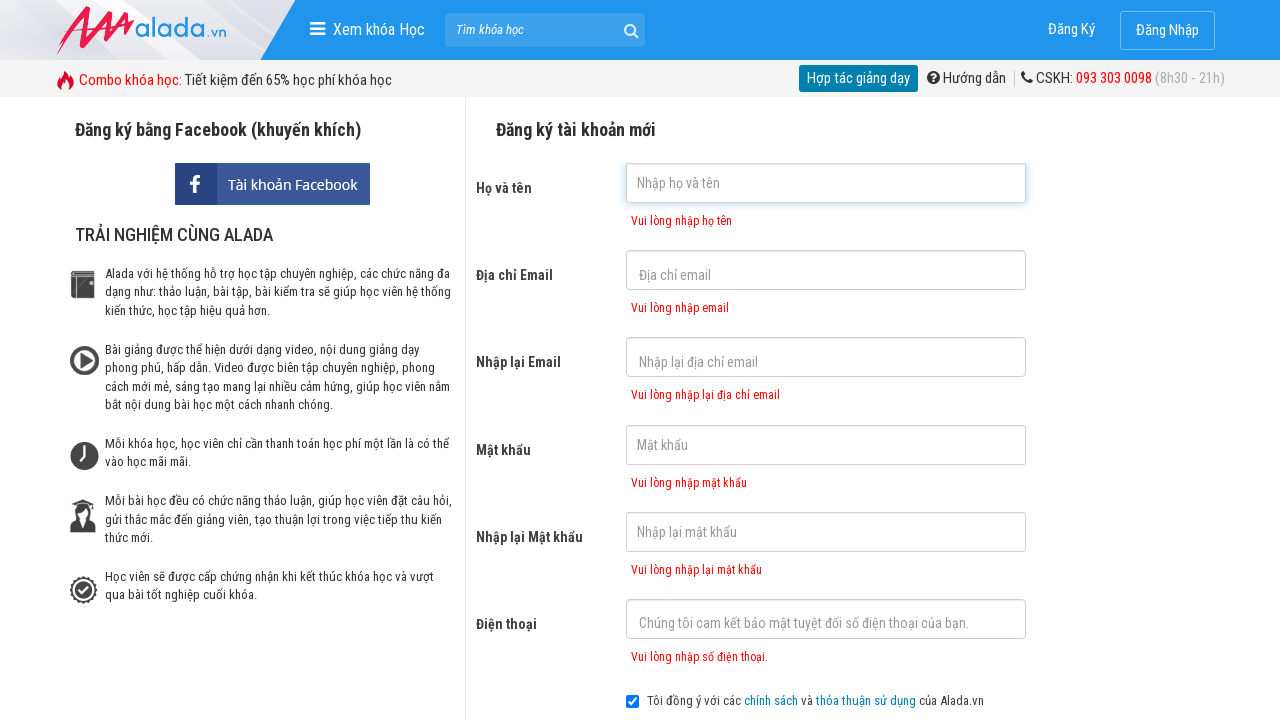

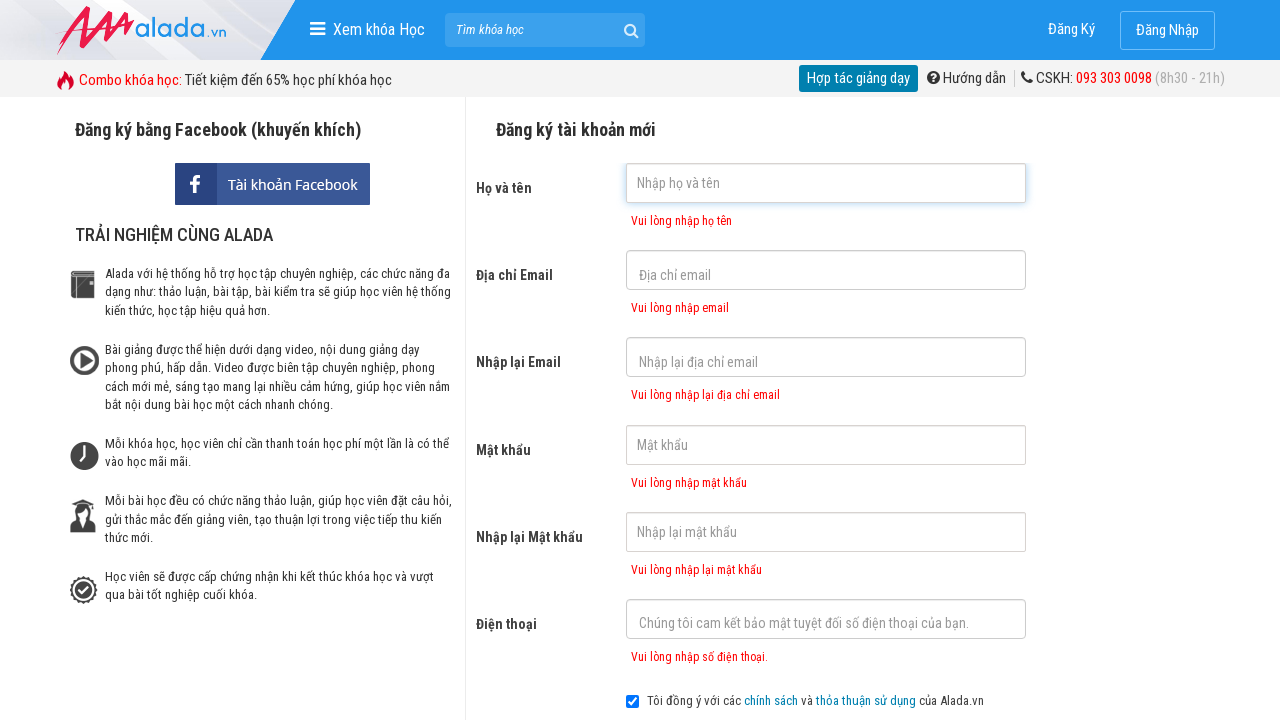